Tests web table filtering functionality by searching for "Rice" in a search field and verifying that filtered results contain the search term

Starting URL: https://rahulshettyacademy.com/seleniumPractise/#/offers

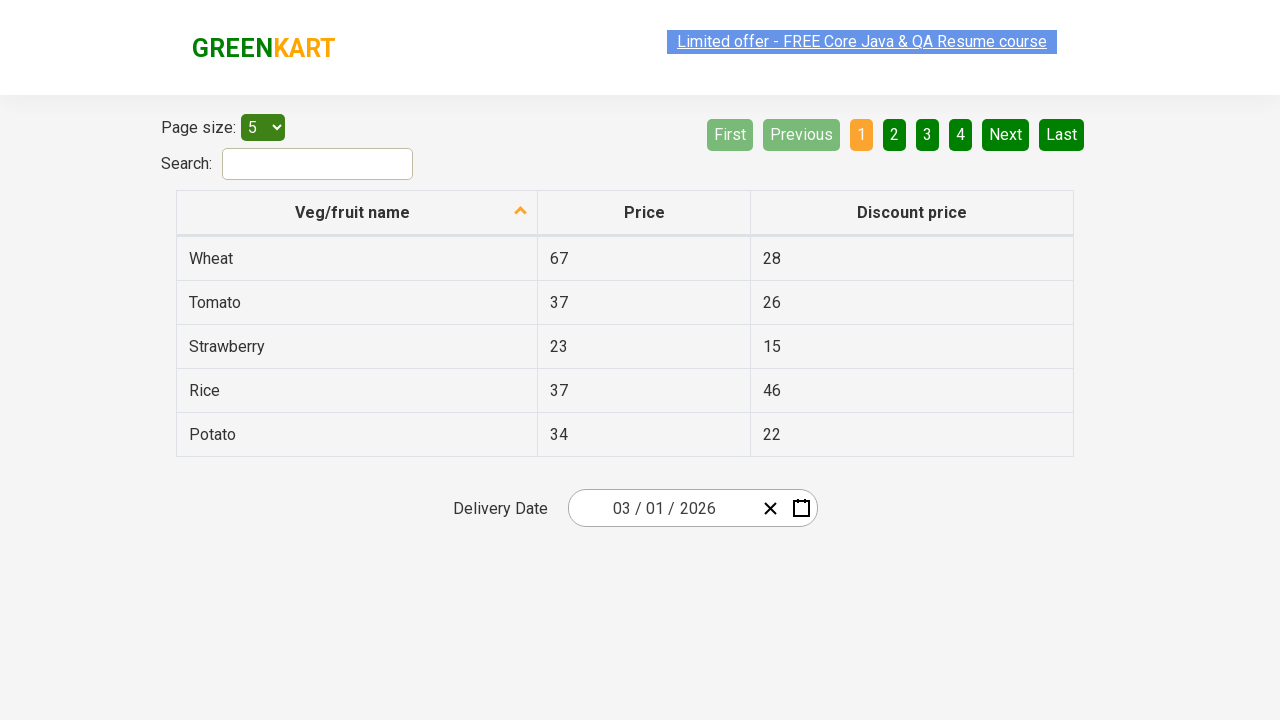

Navigated to web table offers page
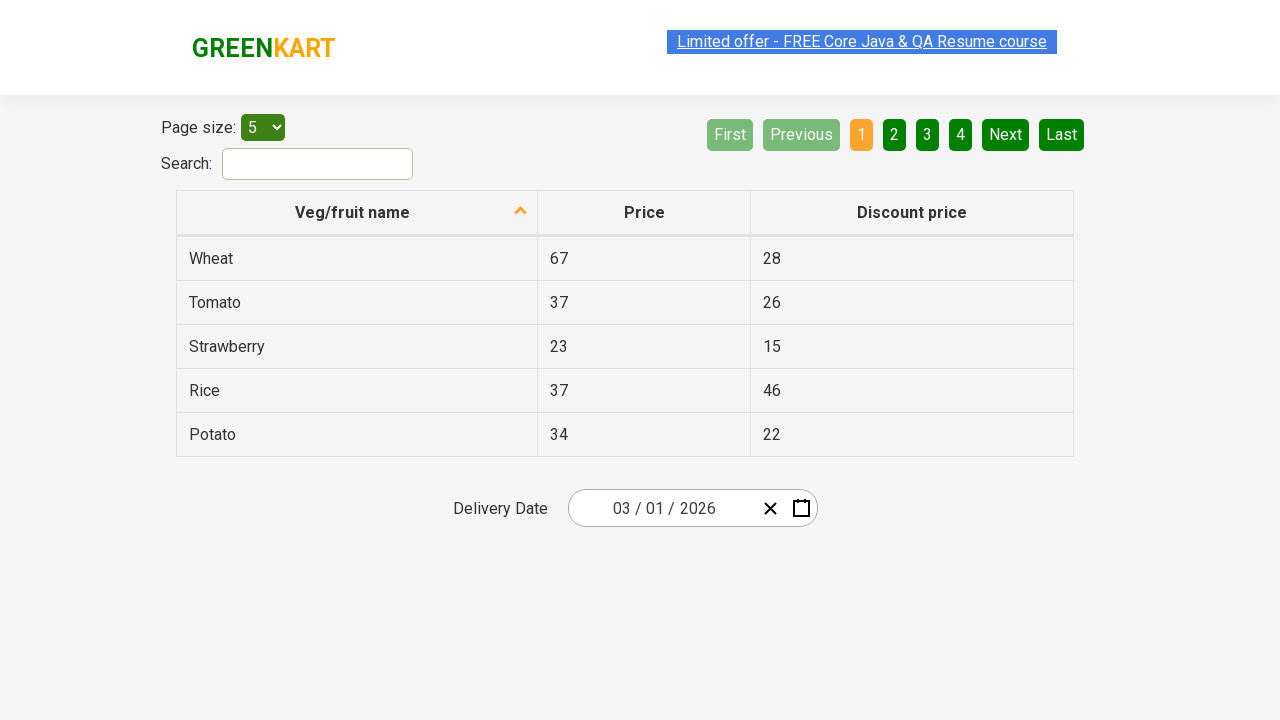

Filled search field with 'Rice' on #search-field
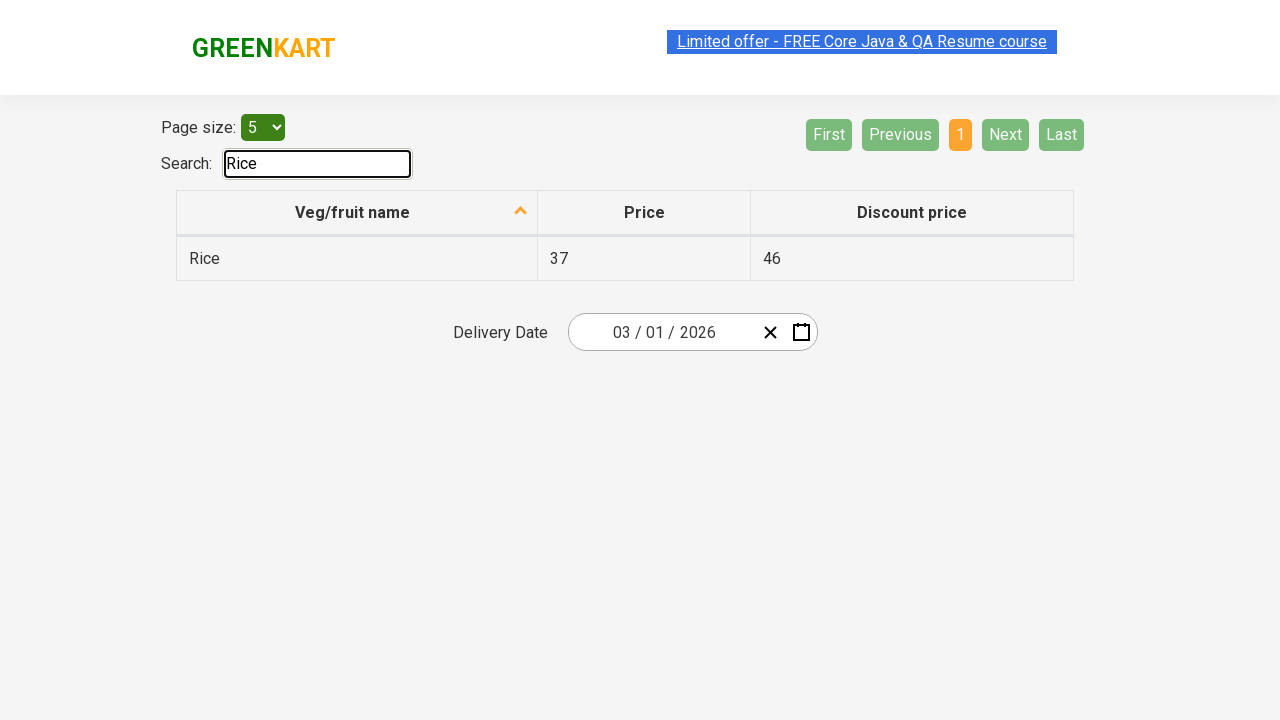

Table filtered and results loaded
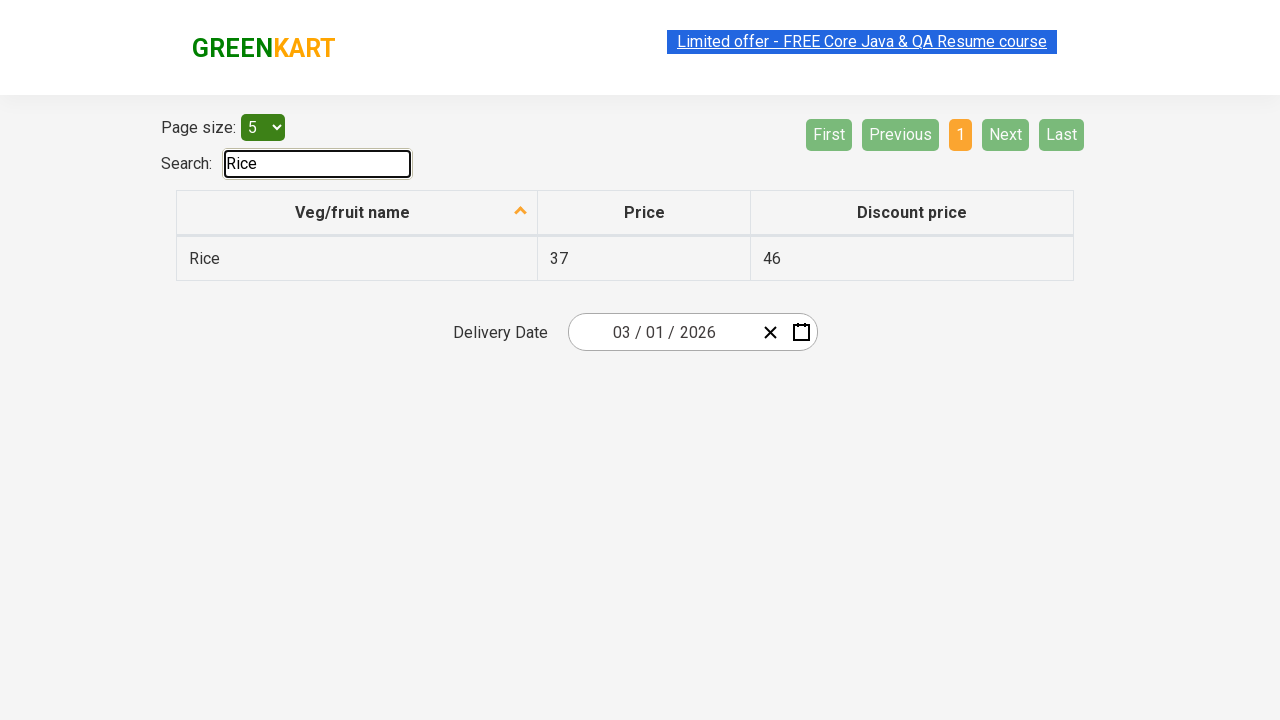

Retrieved all filtered table rows
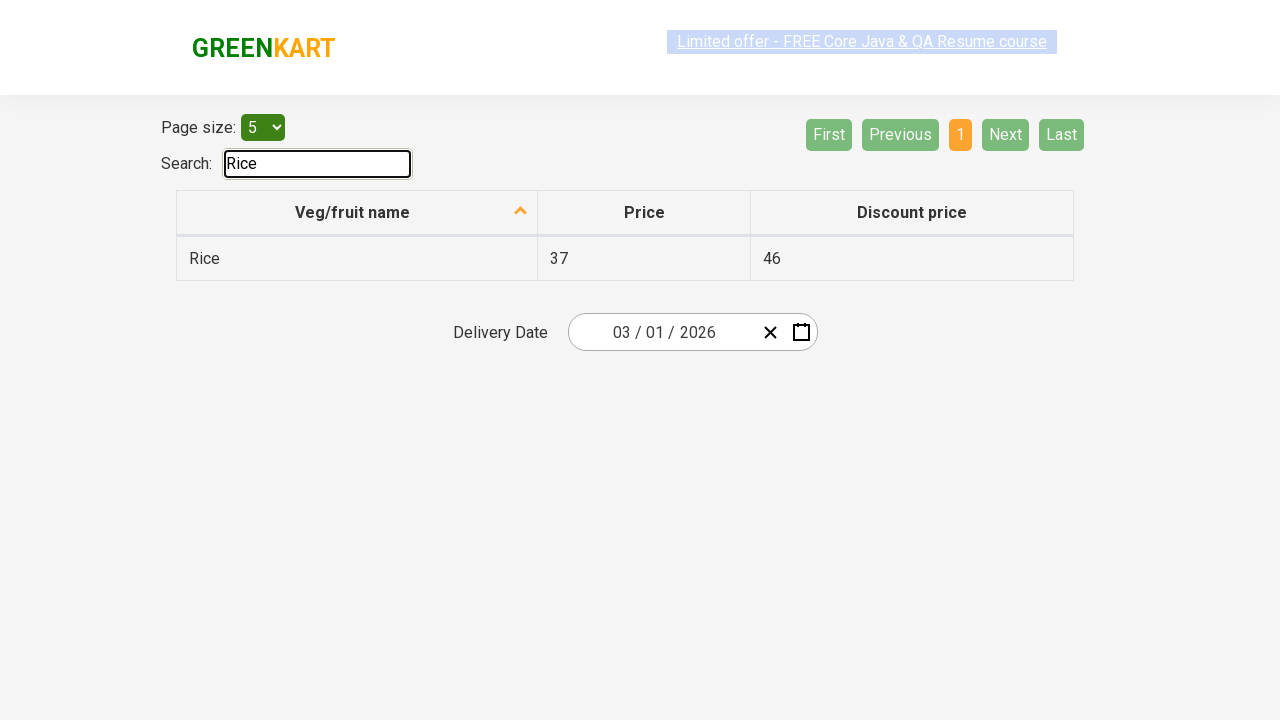

Filtered results to find rows containing 'Rice', found 1 result(s)
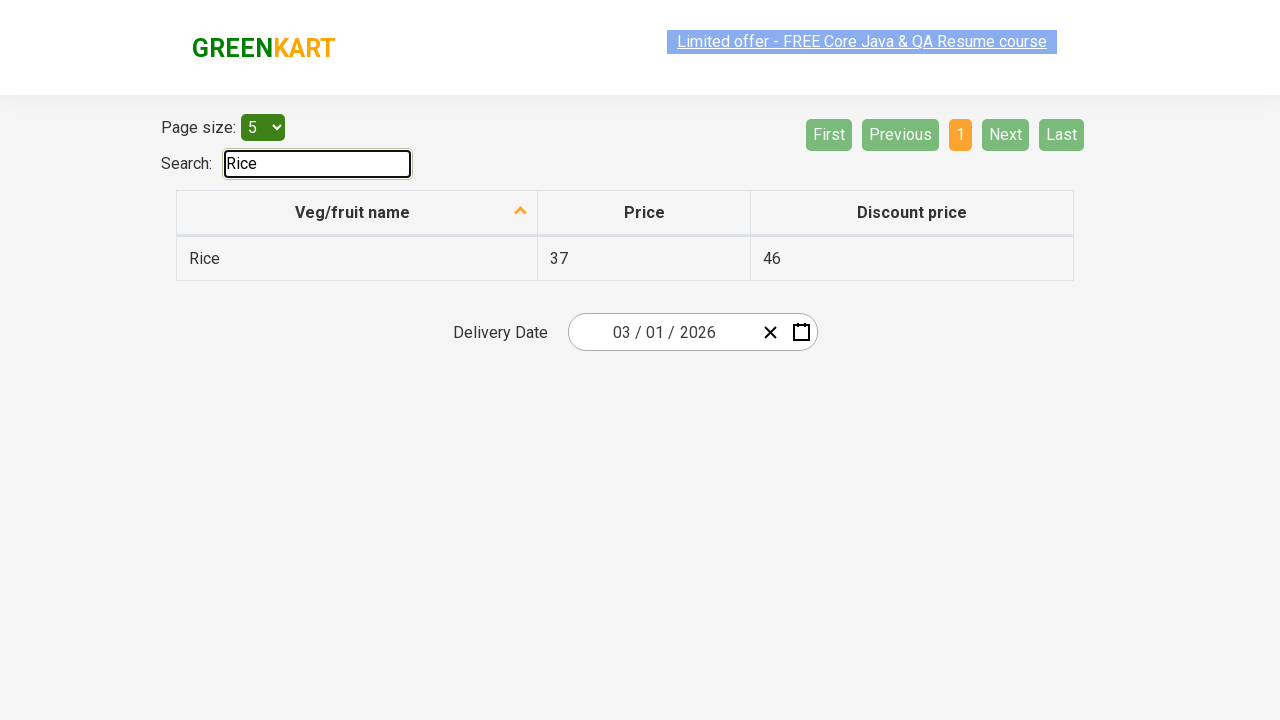

Assertion passed: exactly 1 result containing 'Rice' found
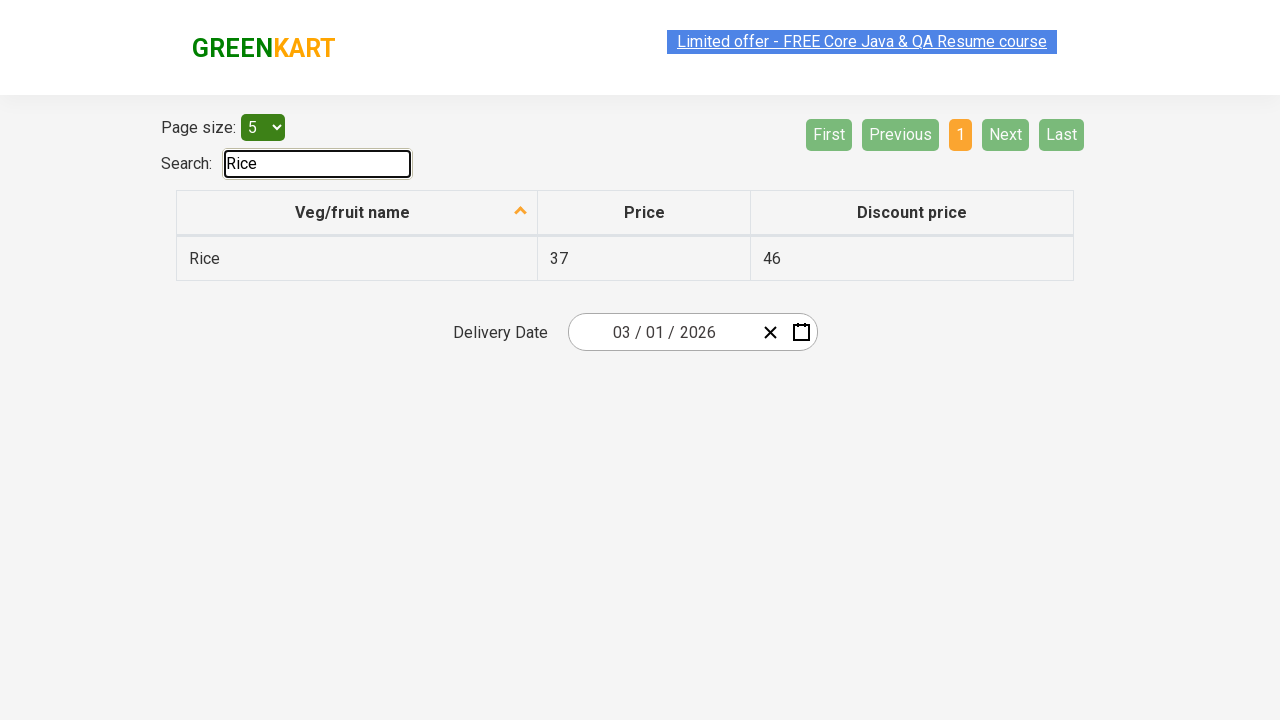

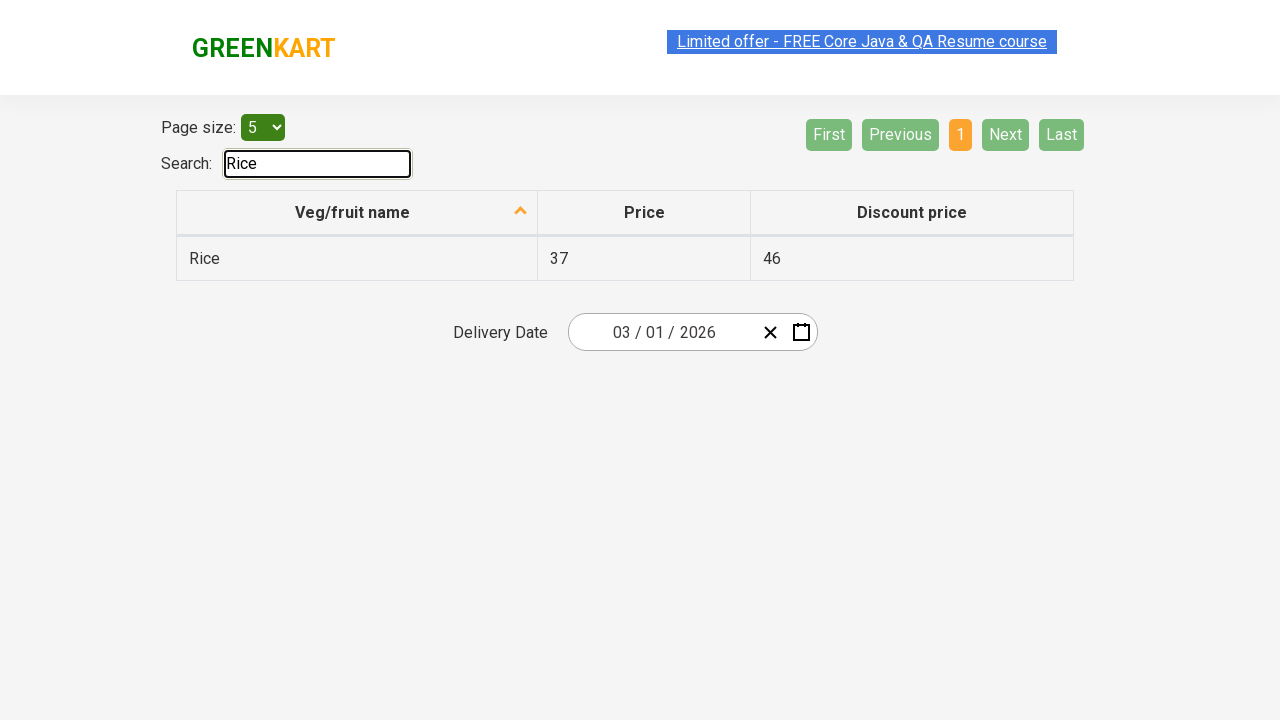